Tests filtering to display all todo items after applying other filters

Starting URL: https://demo.playwright.dev/todomvc

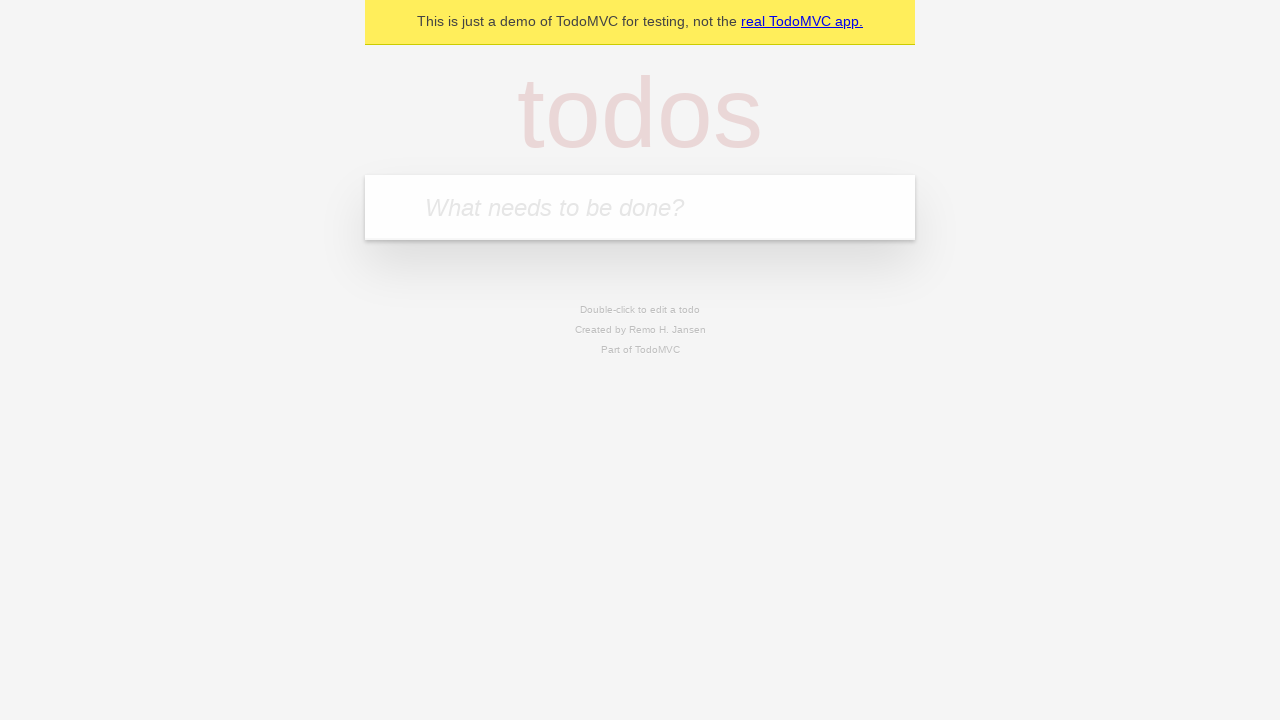

Filled new todo input with 'buy some cheese' on internal:attr=[placeholder="What needs to be done?"i]
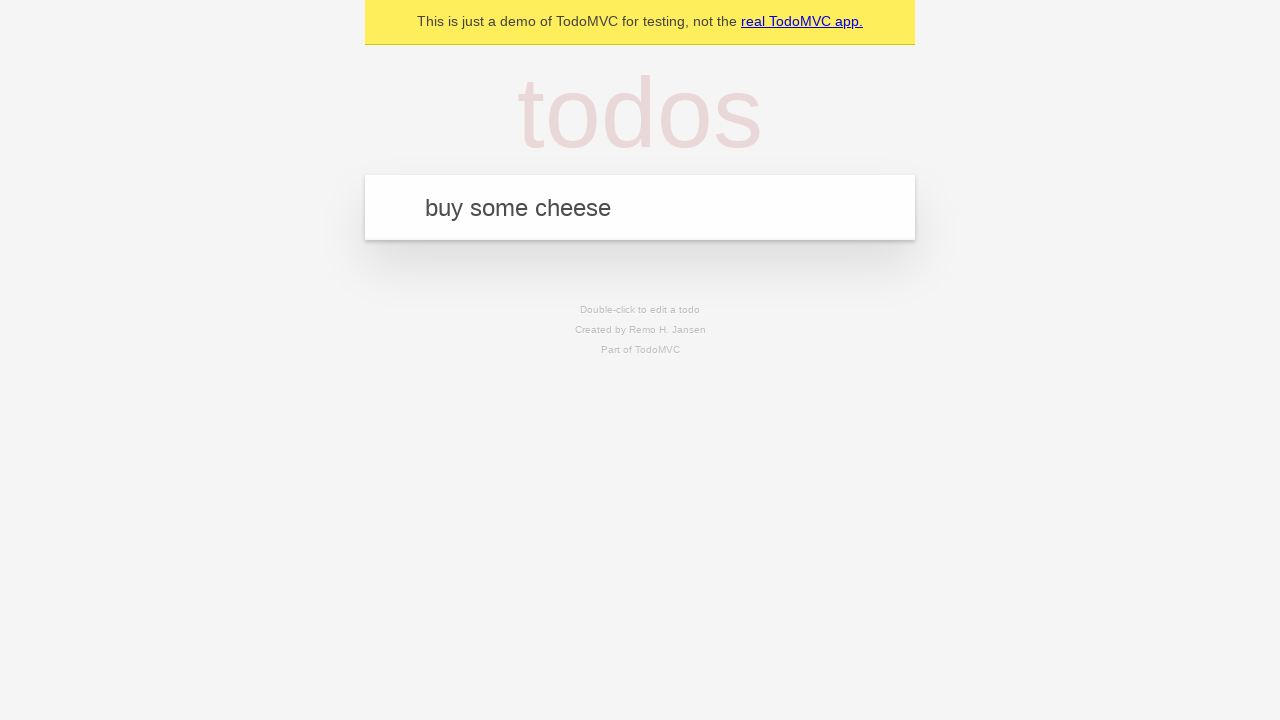

Pressed Enter to create todo 'buy some cheese' on internal:attr=[placeholder="What needs to be done?"i]
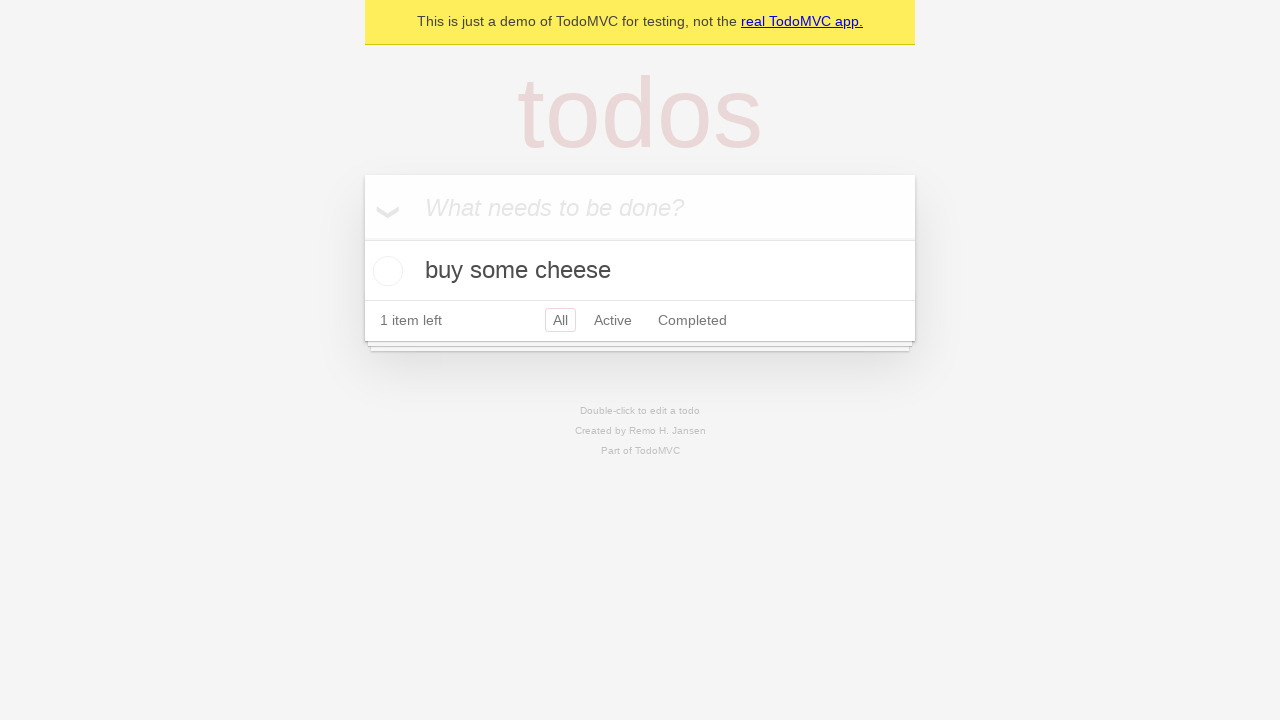

Filled new todo input with 'feed the cat' on internal:attr=[placeholder="What needs to be done?"i]
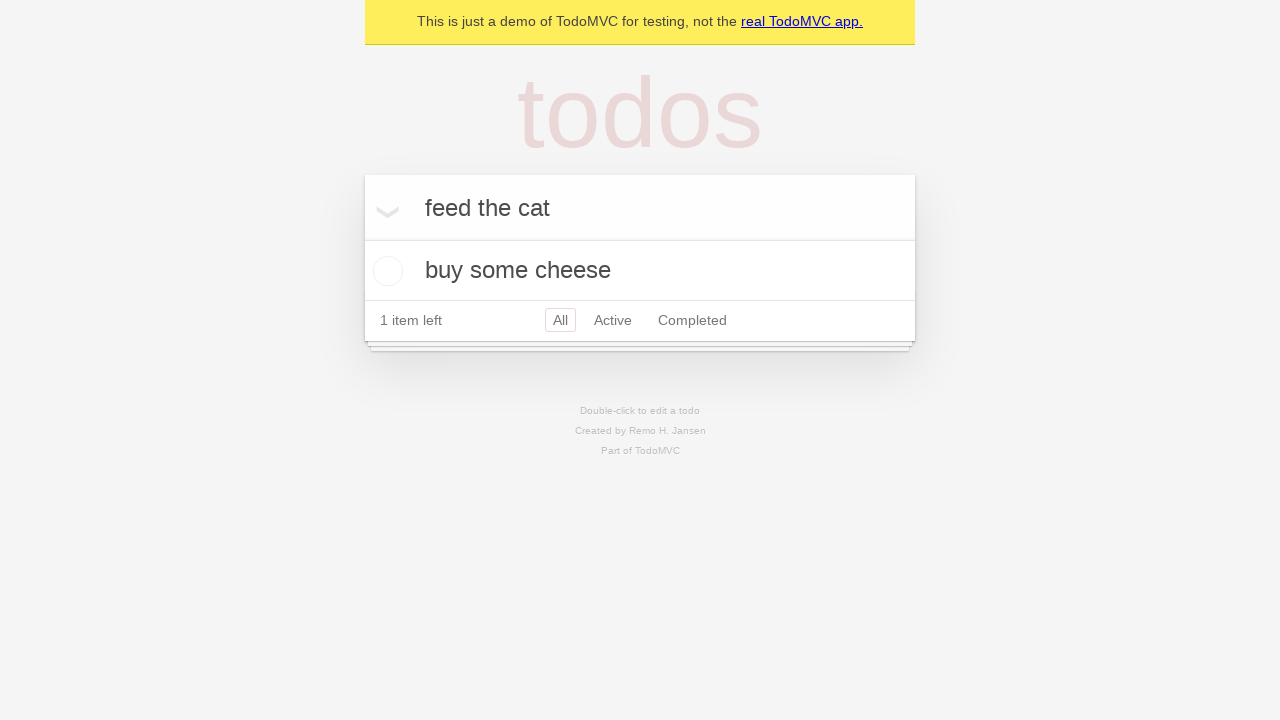

Pressed Enter to create todo 'feed the cat' on internal:attr=[placeholder="What needs to be done?"i]
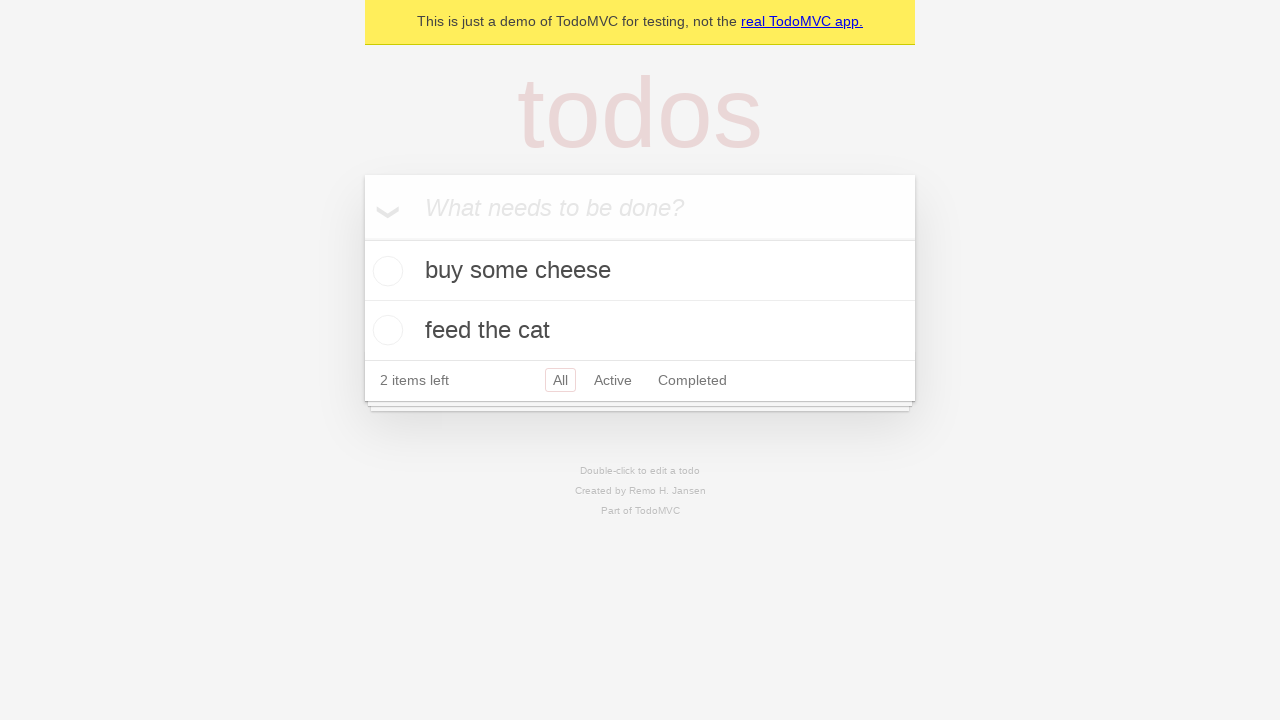

Filled new todo input with 'book a doctors appointment' on internal:attr=[placeholder="What needs to be done?"i]
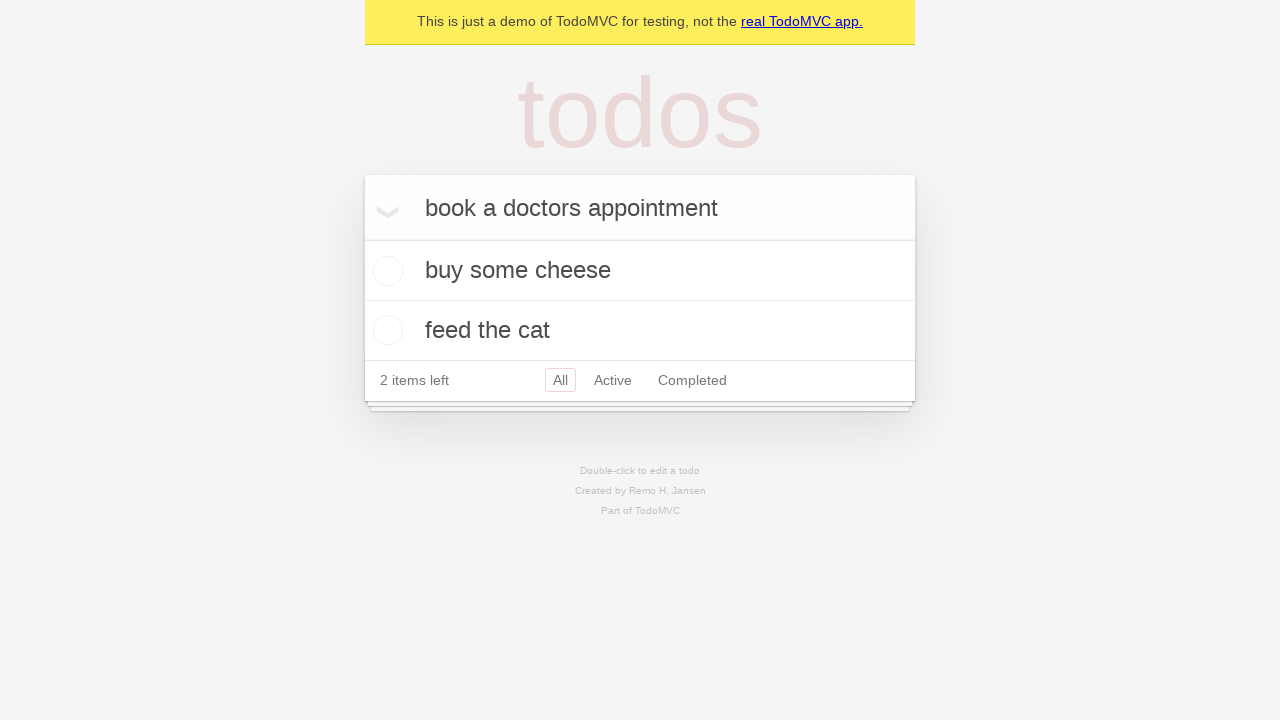

Pressed Enter to create todo 'book a doctors appointment' on internal:attr=[placeholder="What needs to be done?"i]
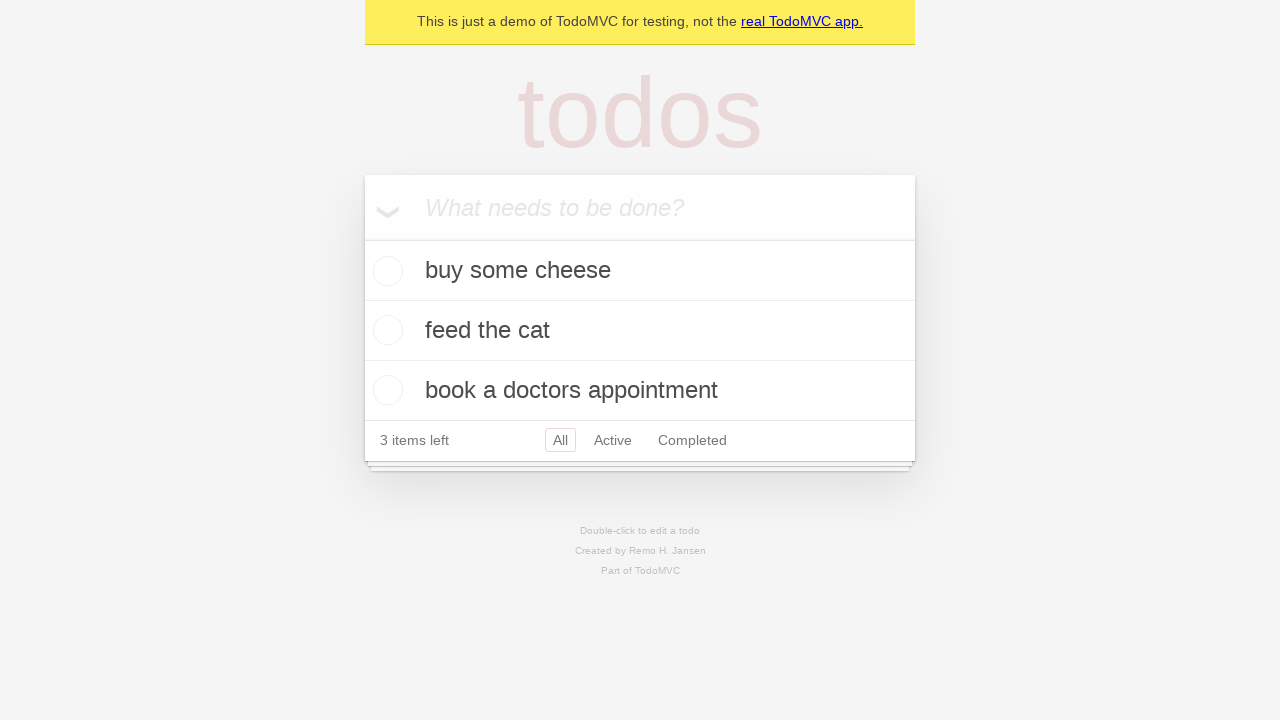

Checked the second todo item at (385, 330) on internal:testid=[data-testid="todo-item"s] >> nth=1 >> internal:role=checkbox
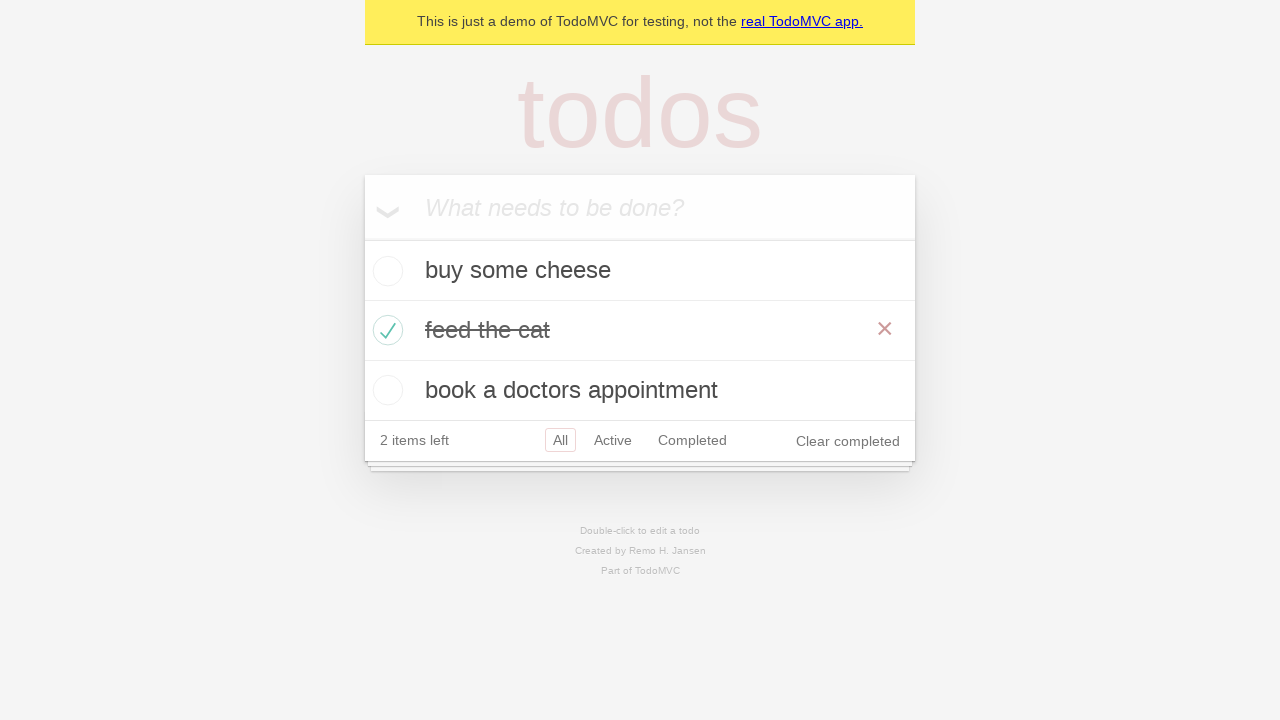

Clicked 'Active' filter to display only active items at (613, 440) on internal:role=link[name="Active"i]
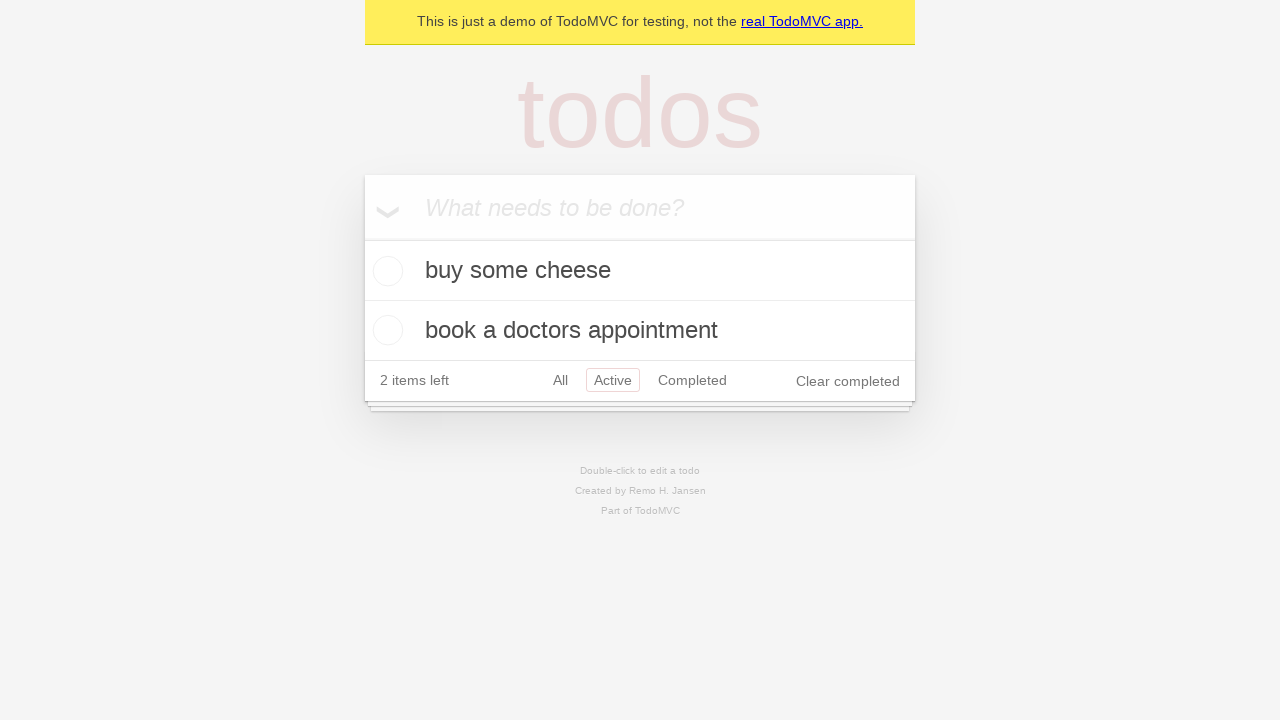

Clicked 'Completed' filter to display only completed items at (692, 380) on internal:role=link[name="Completed"i]
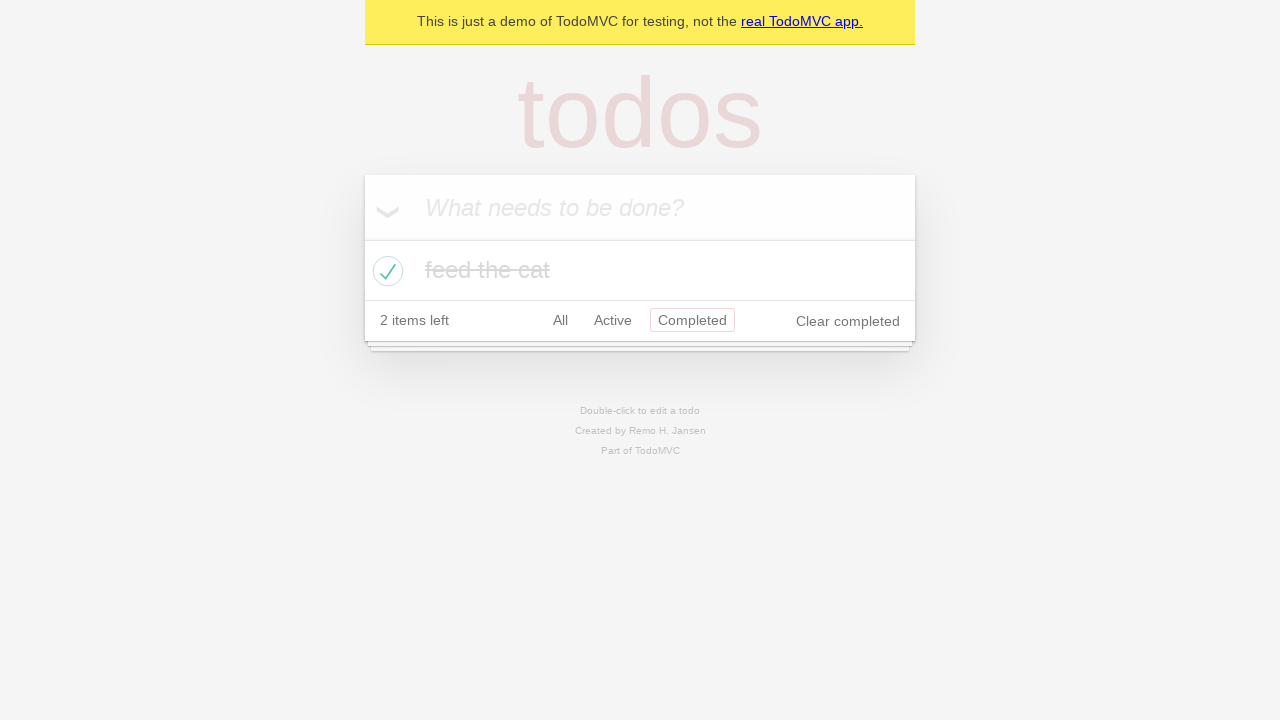

Clicked 'All' filter to display all todo items at (560, 320) on internal:role=link[name="All"i]
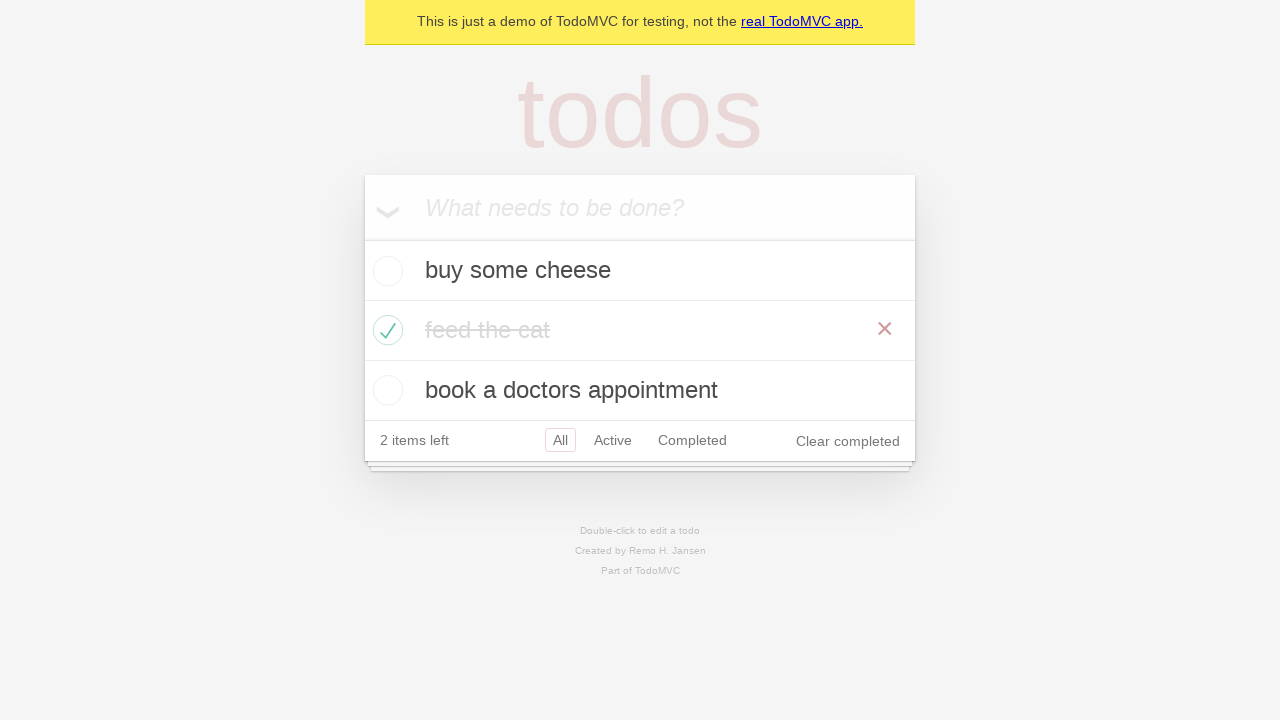

Verified that all 3 todo items are displayed
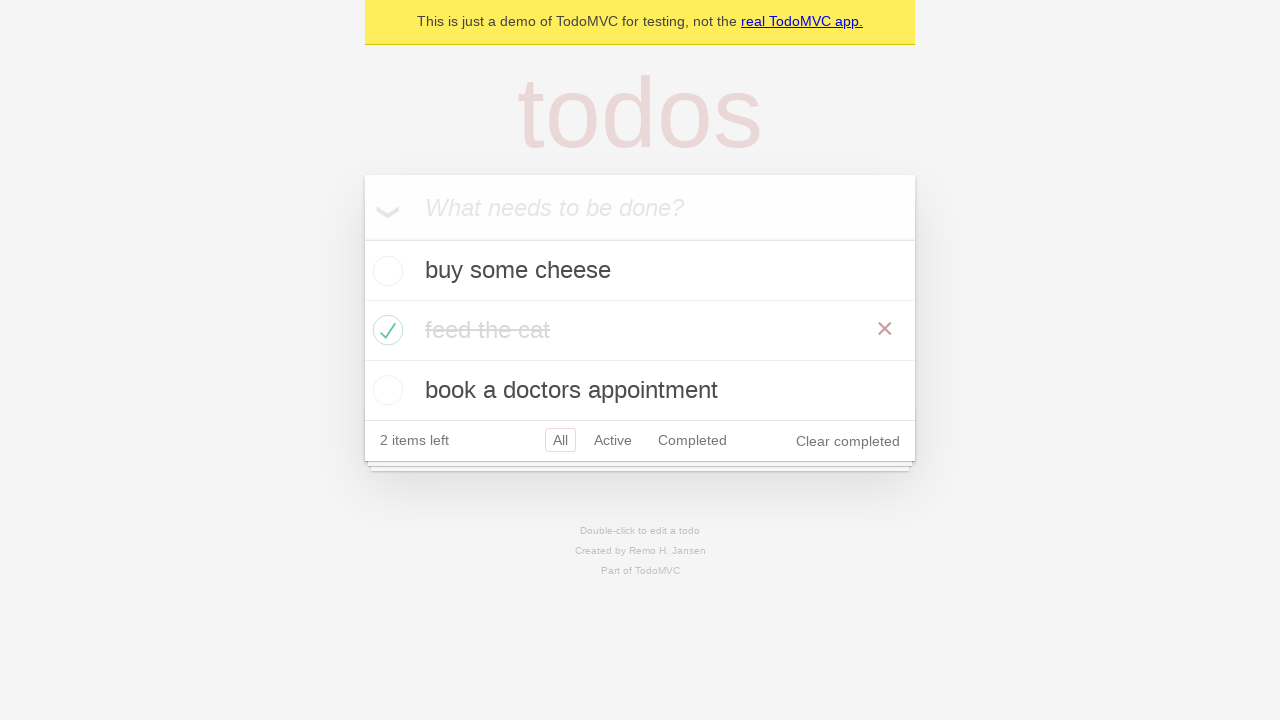

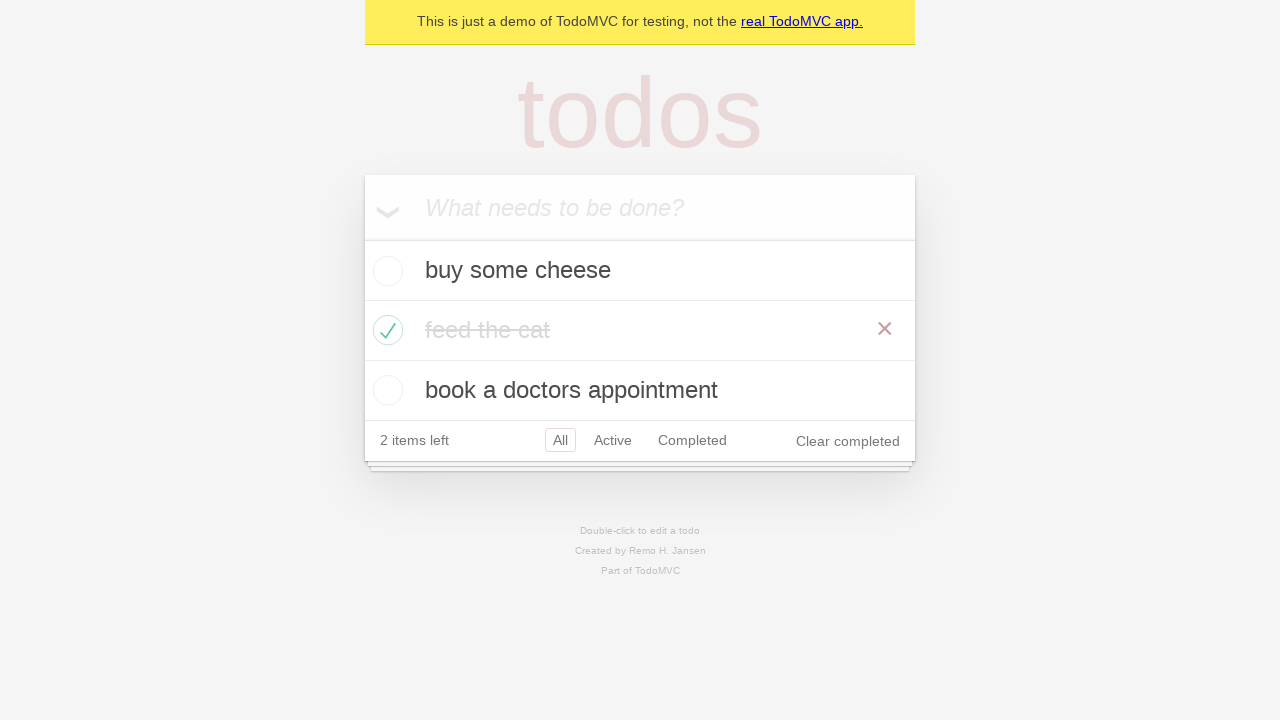